Tests that the car can move left by pressing the left arrow key, moving from center lane to left lanes.

Starting URL: https://borbely-dominik-peter.github.io/WebProjekt3/

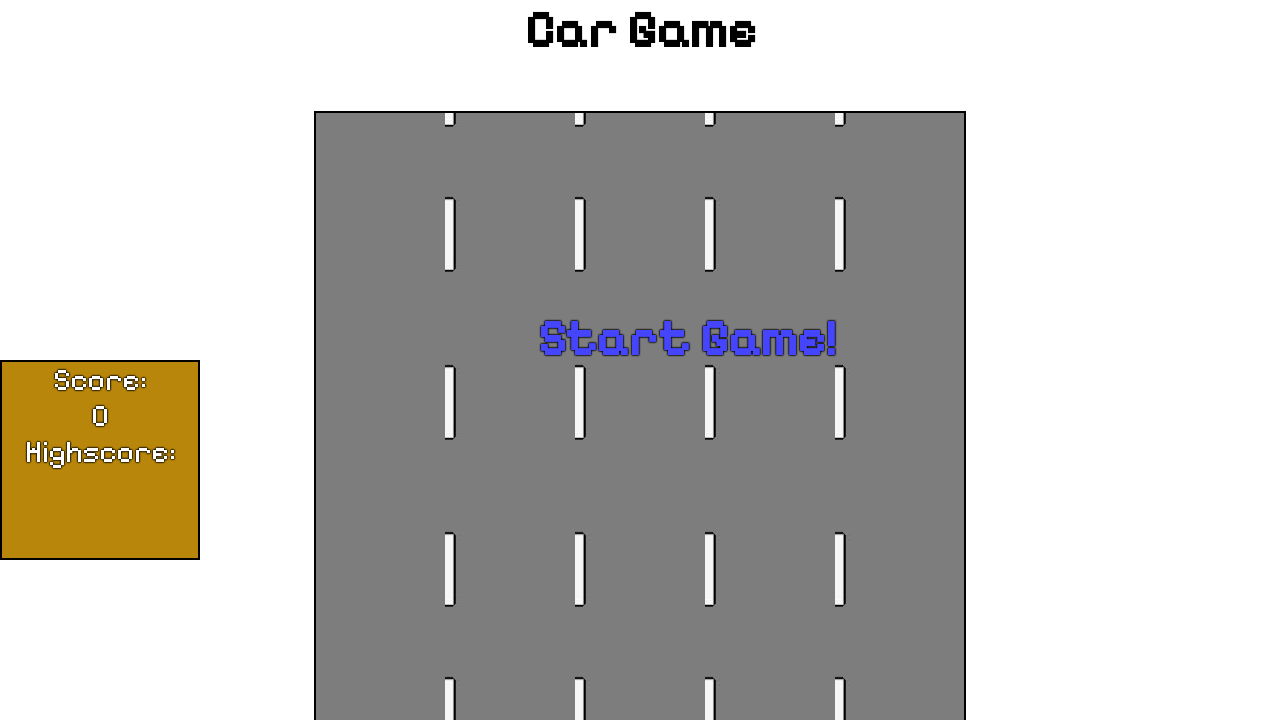

Set up dialog handler to accept player name 'Player1'
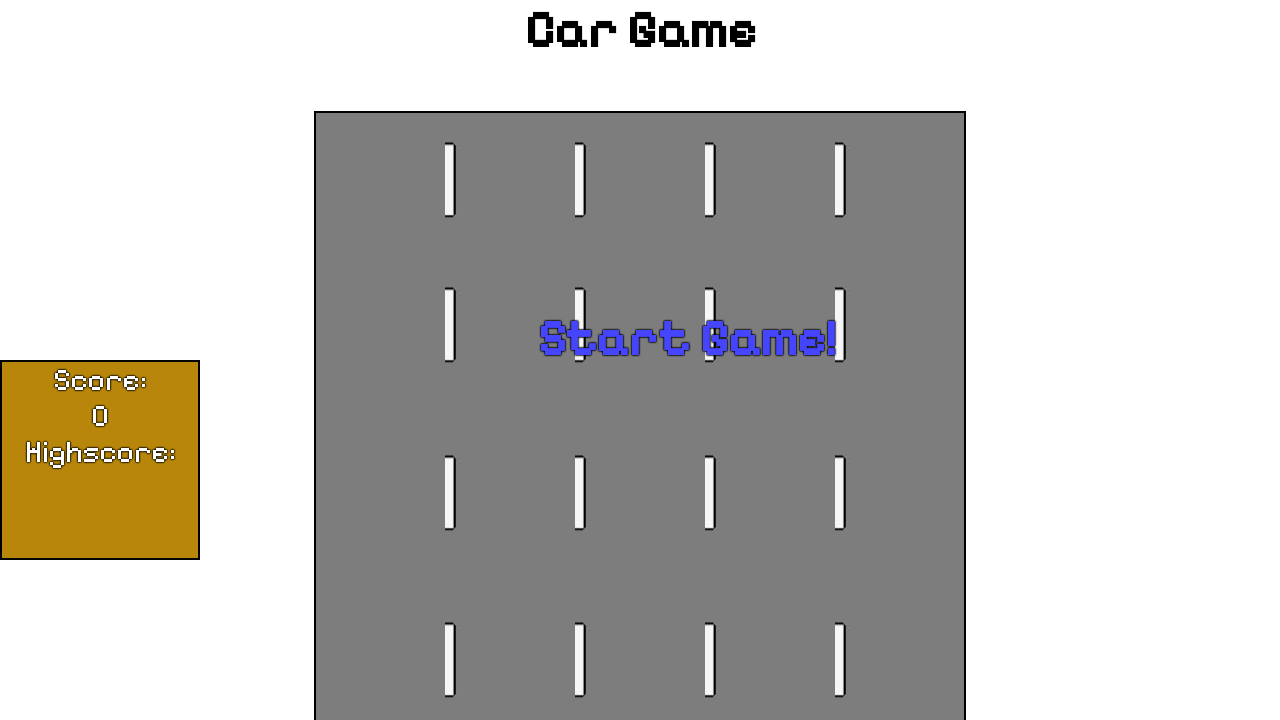

Clicked start game text to begin game at (687, 338) on #startText
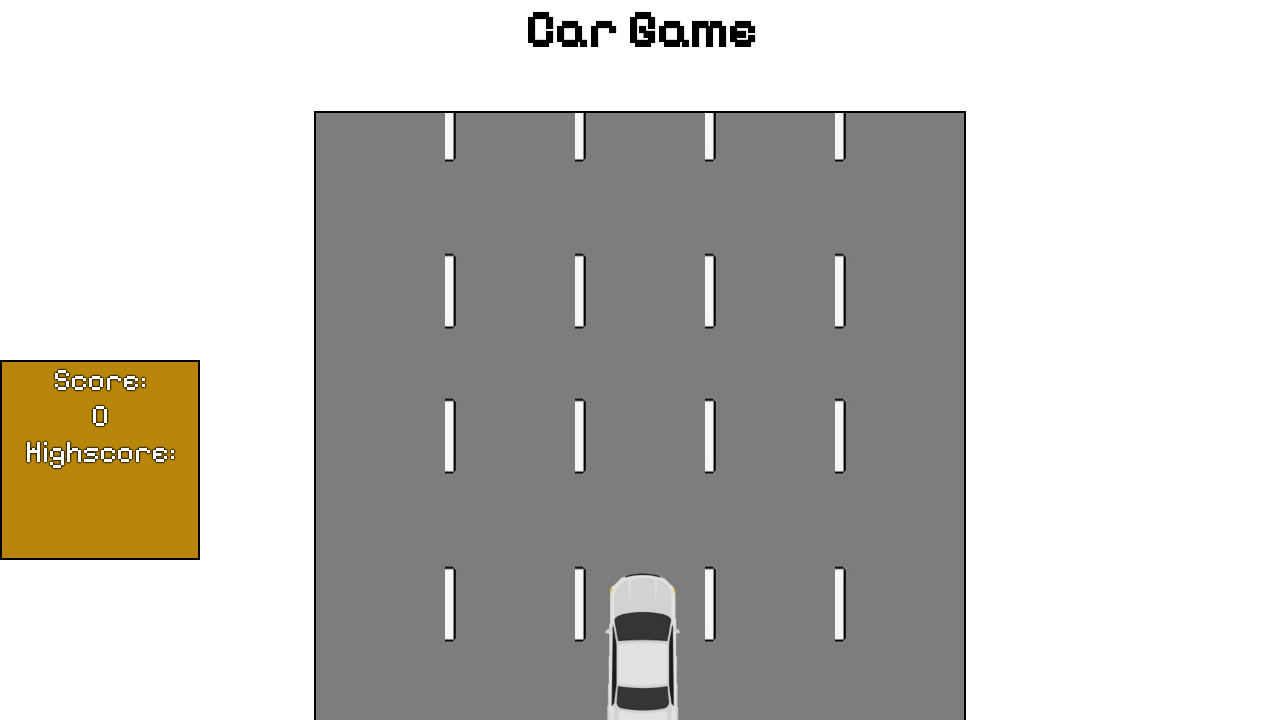

Game initialized and ready to play
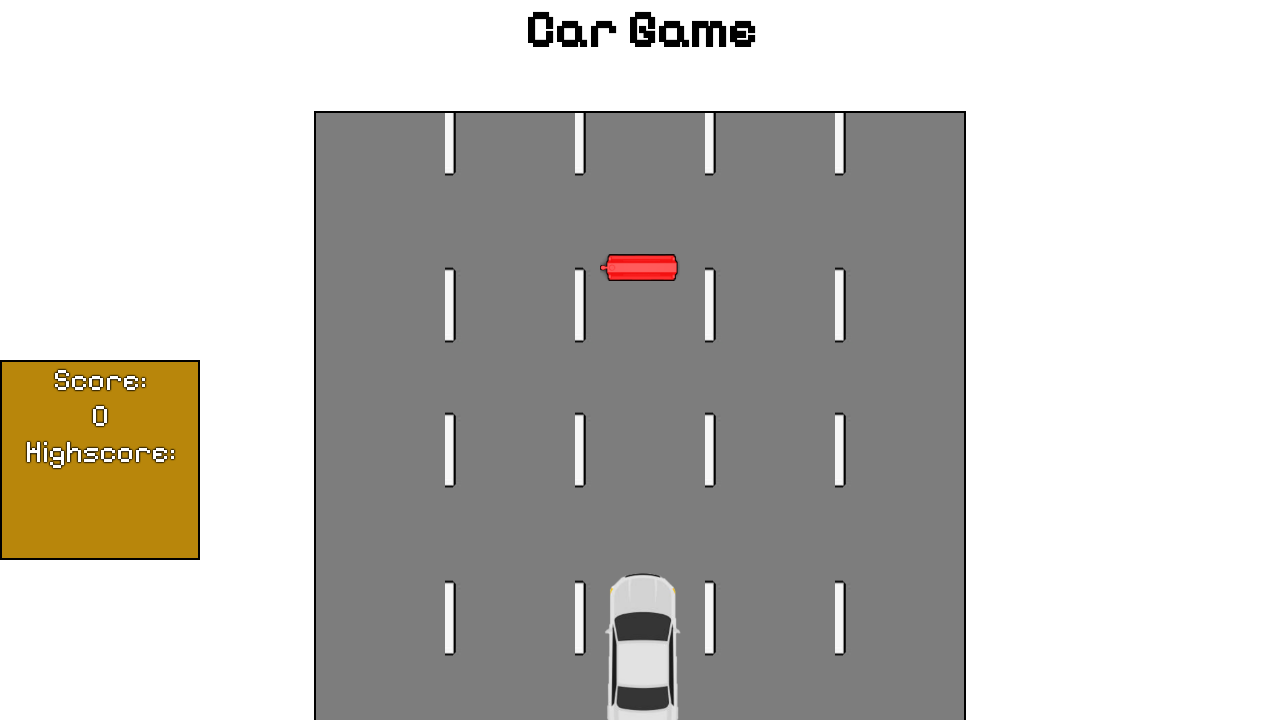

Pressed left arrow key to move car from center to lane 2
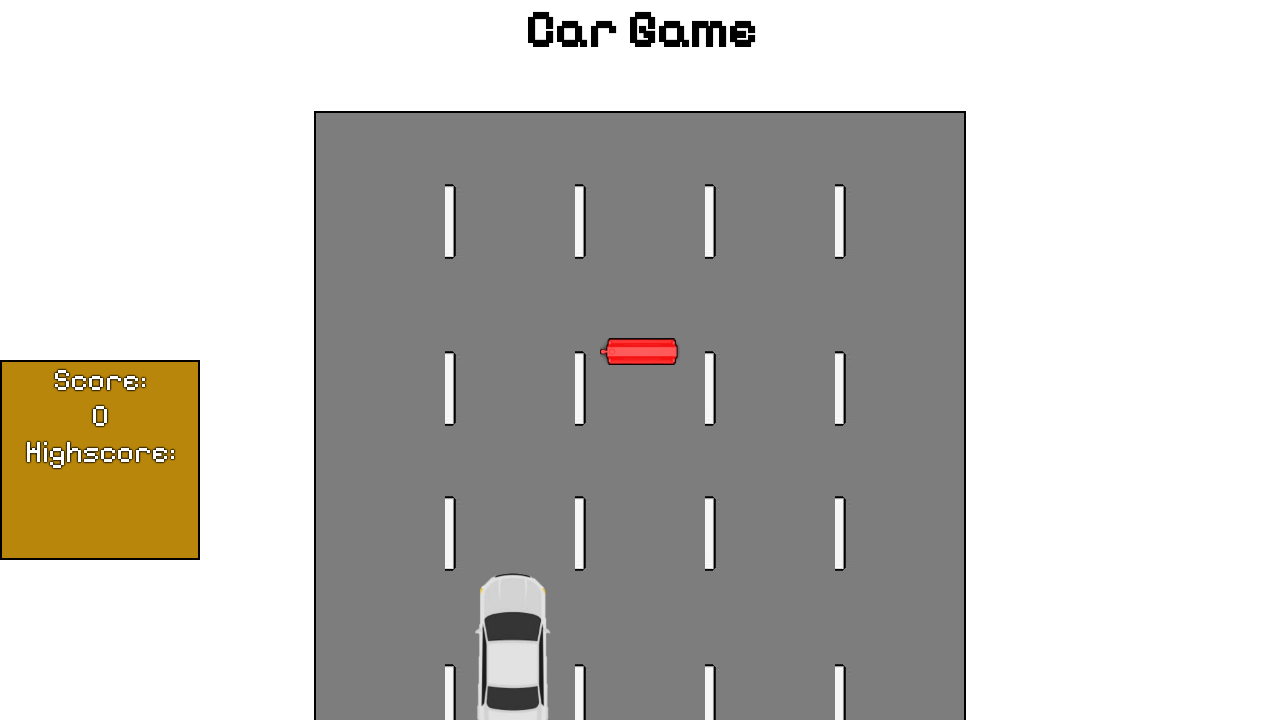

Located car element in lane 2
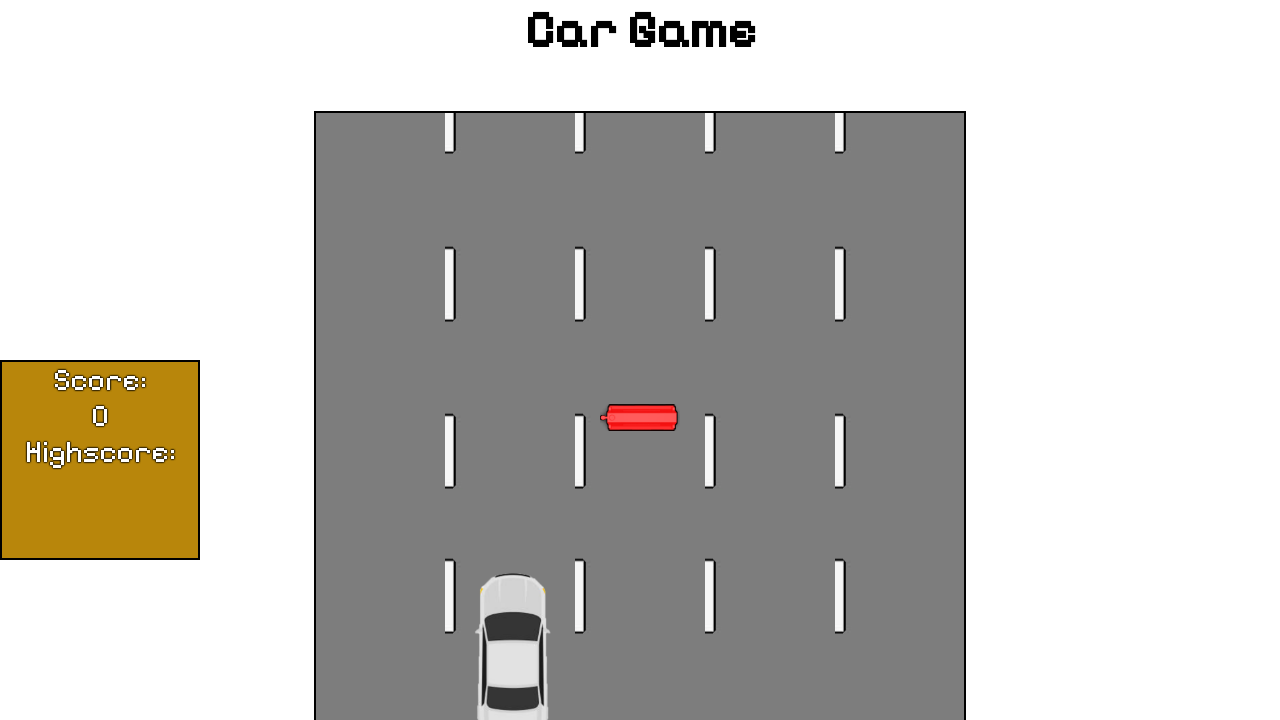

Verified car is in lane 2 with correct ID attribute
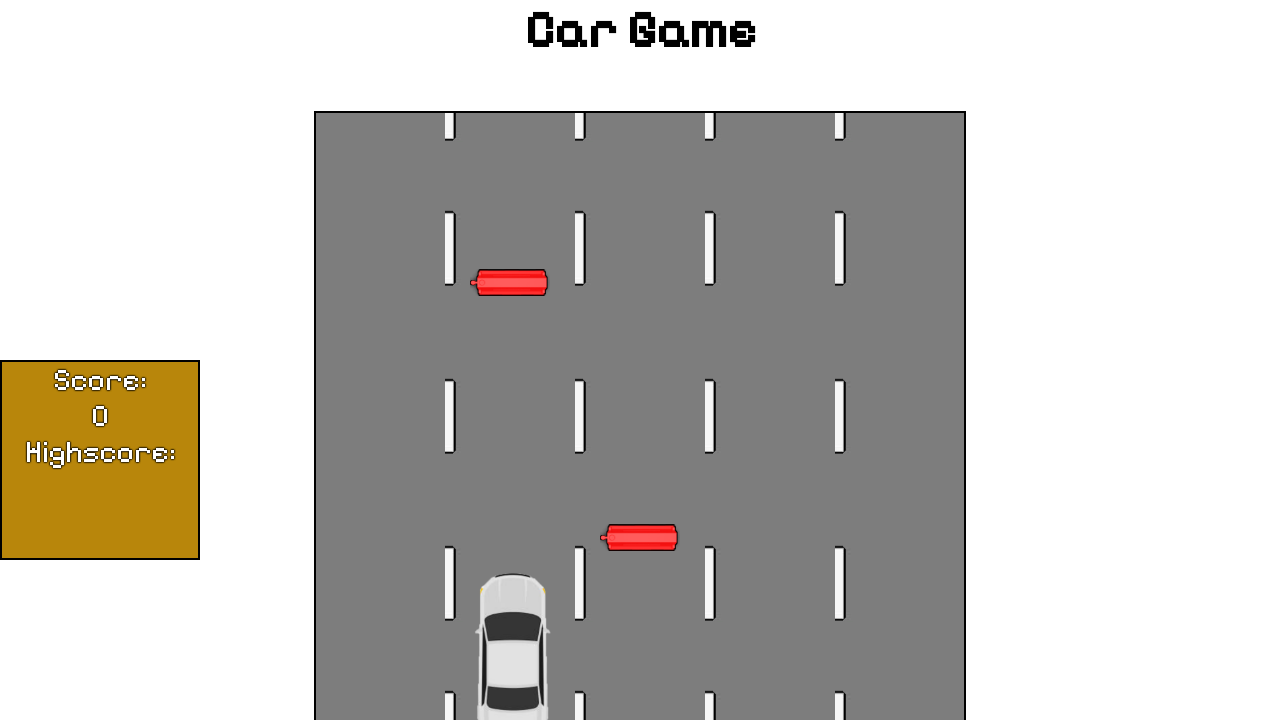

Pressed left arrow key again to move car from lane 2 to lane 1
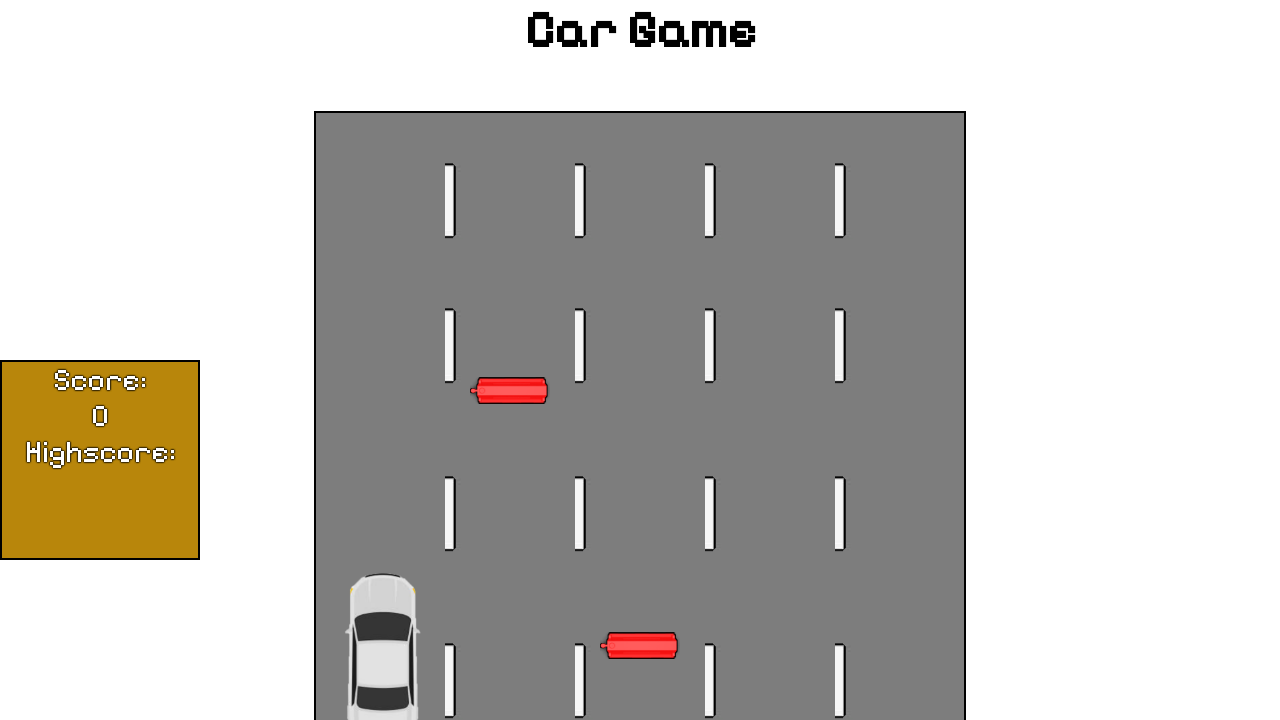

Located car element in lane 1
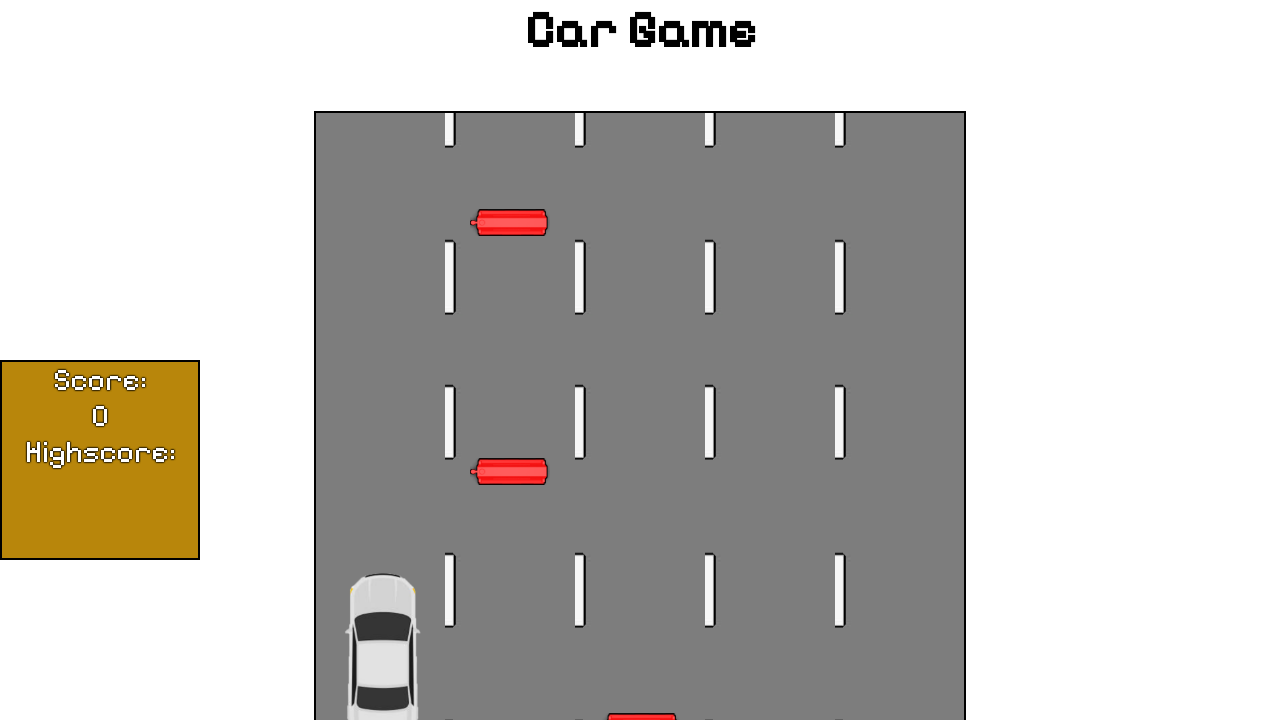

Verified car successfully moved to lane 1 with correct ID attribute
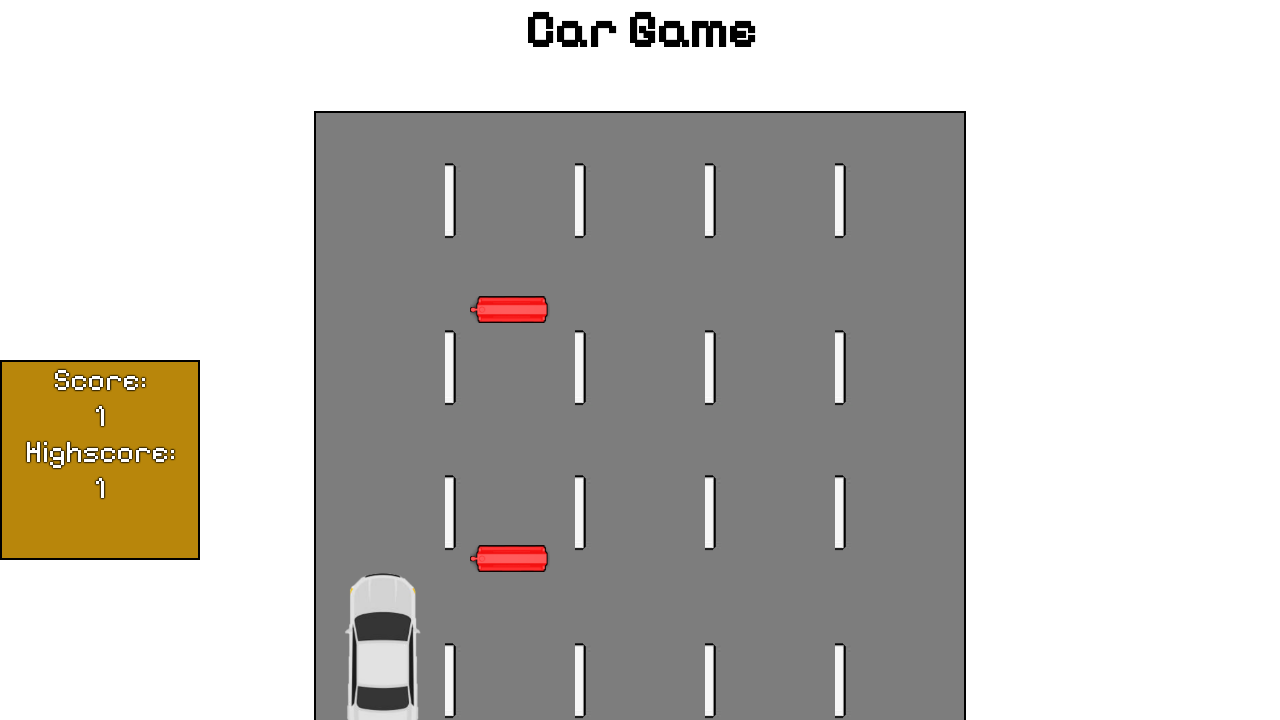

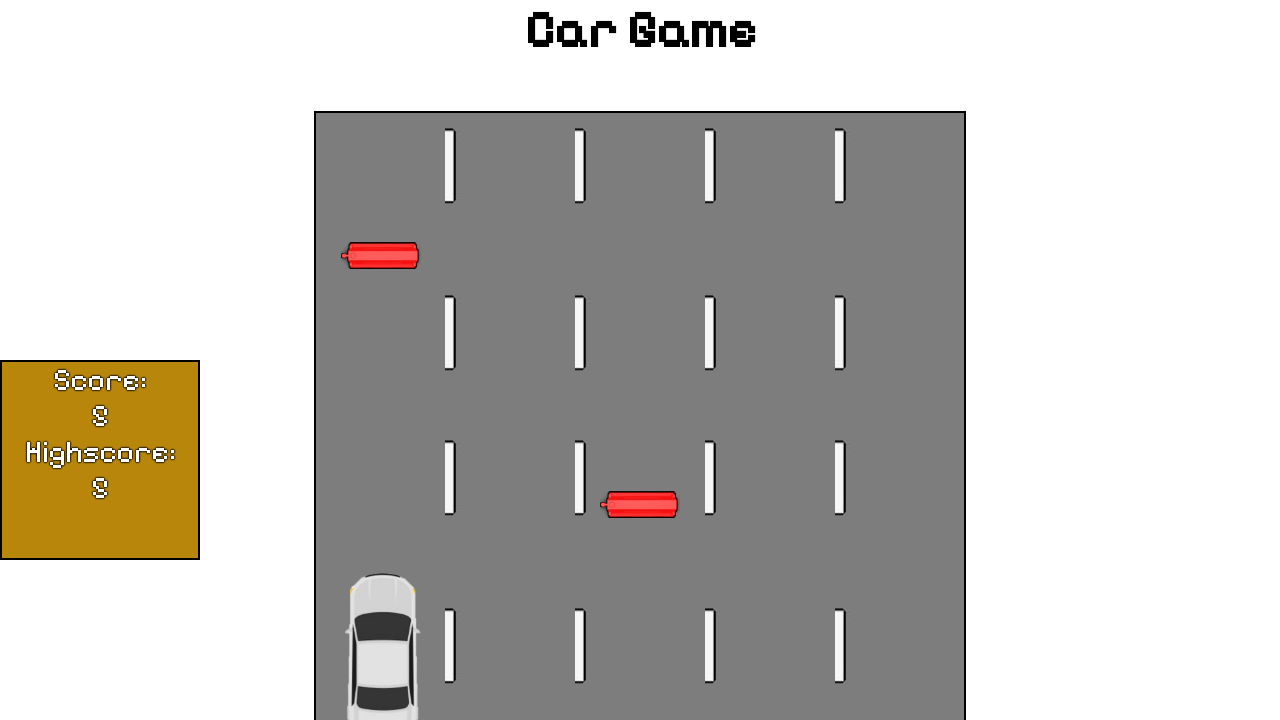